Tests registration form validation by entering mismatched passwords and verifying the error message appears

Starting URL: https://b2c.passport.rt.ru/

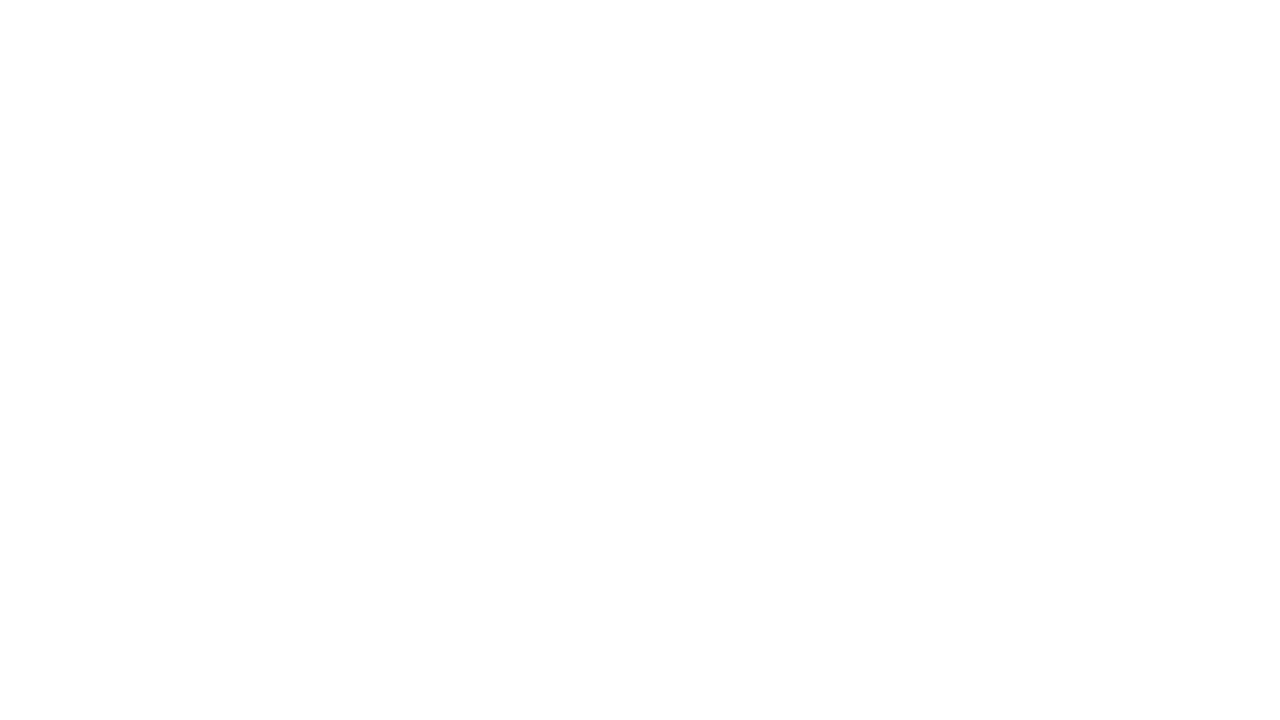

Clicked on 'Register' link at (1010, 656) on #kc-register
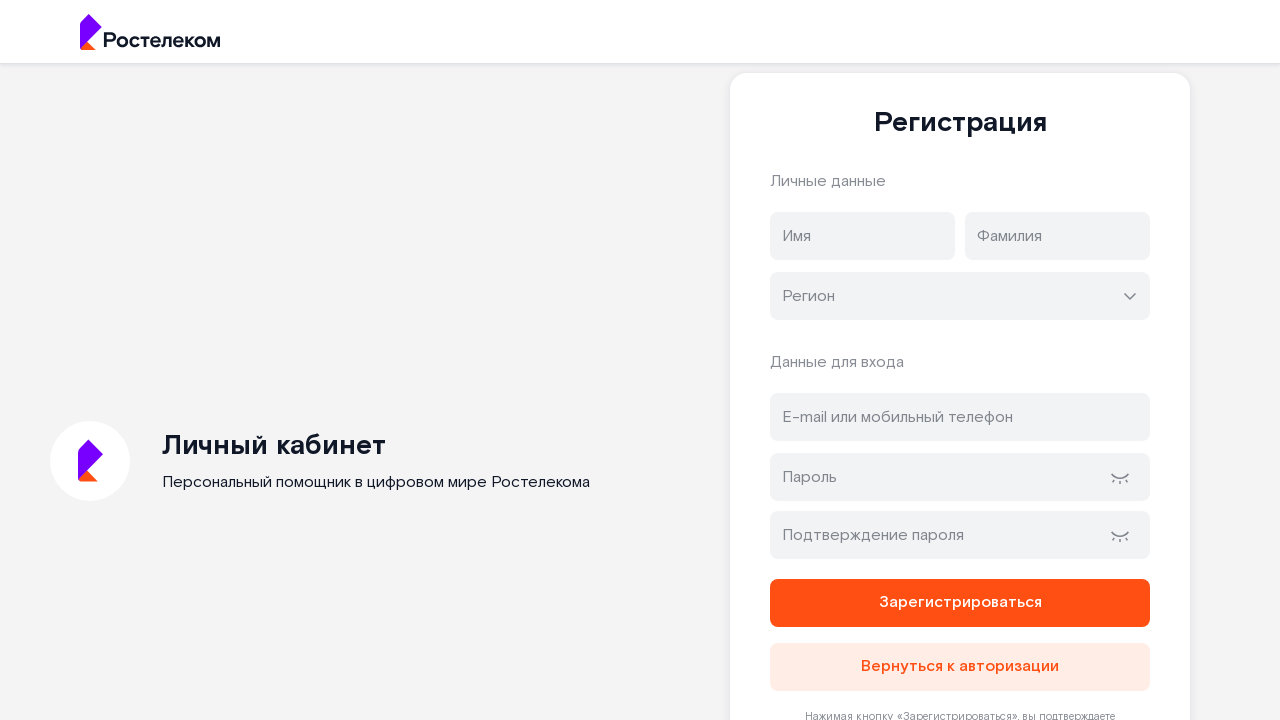

Region input field became visible
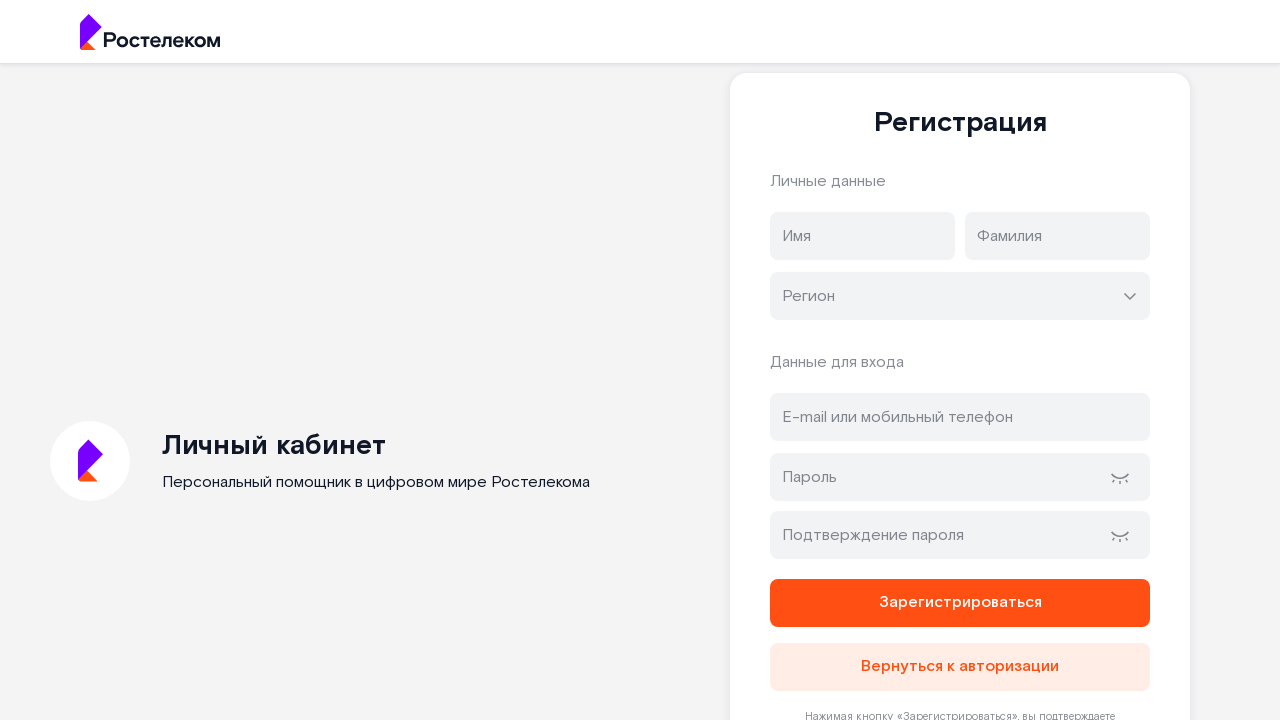

Clicked on region input field
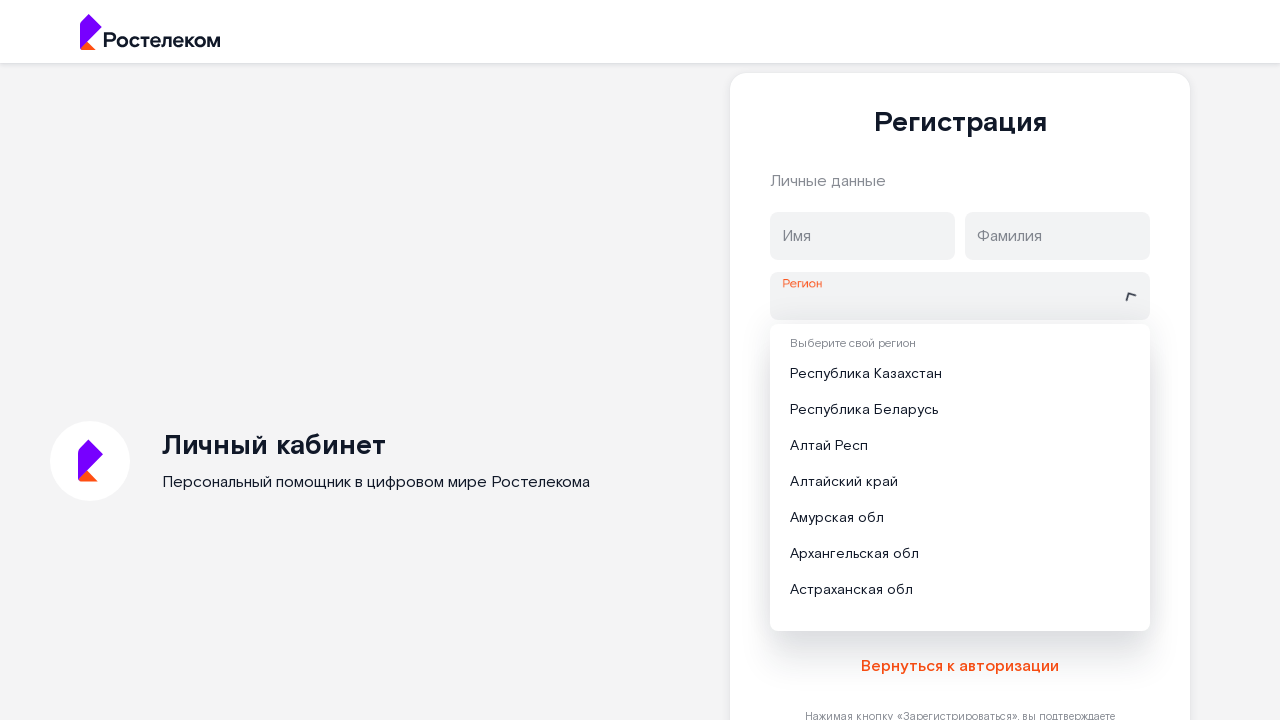

Entered 'Самарская обл' in region field
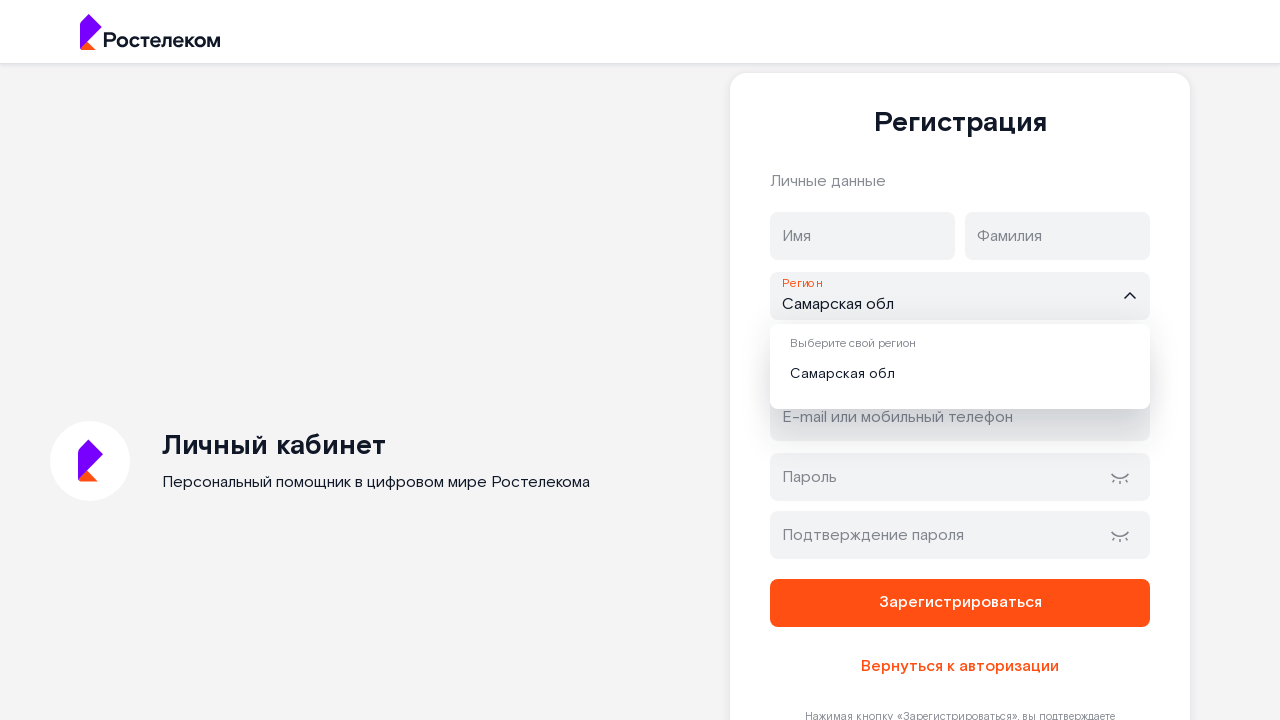

Region dropdown list item became visible
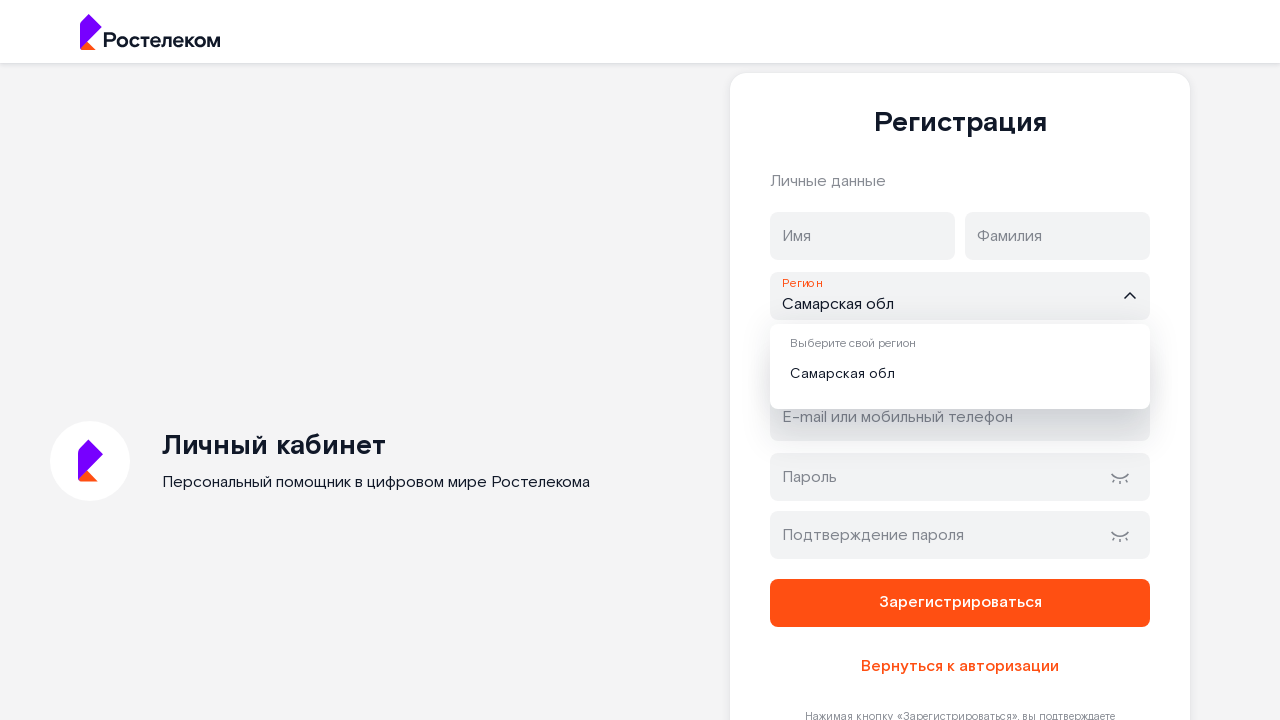

Selected region option from dropdown at (960, 374) on .rt-select__list-item
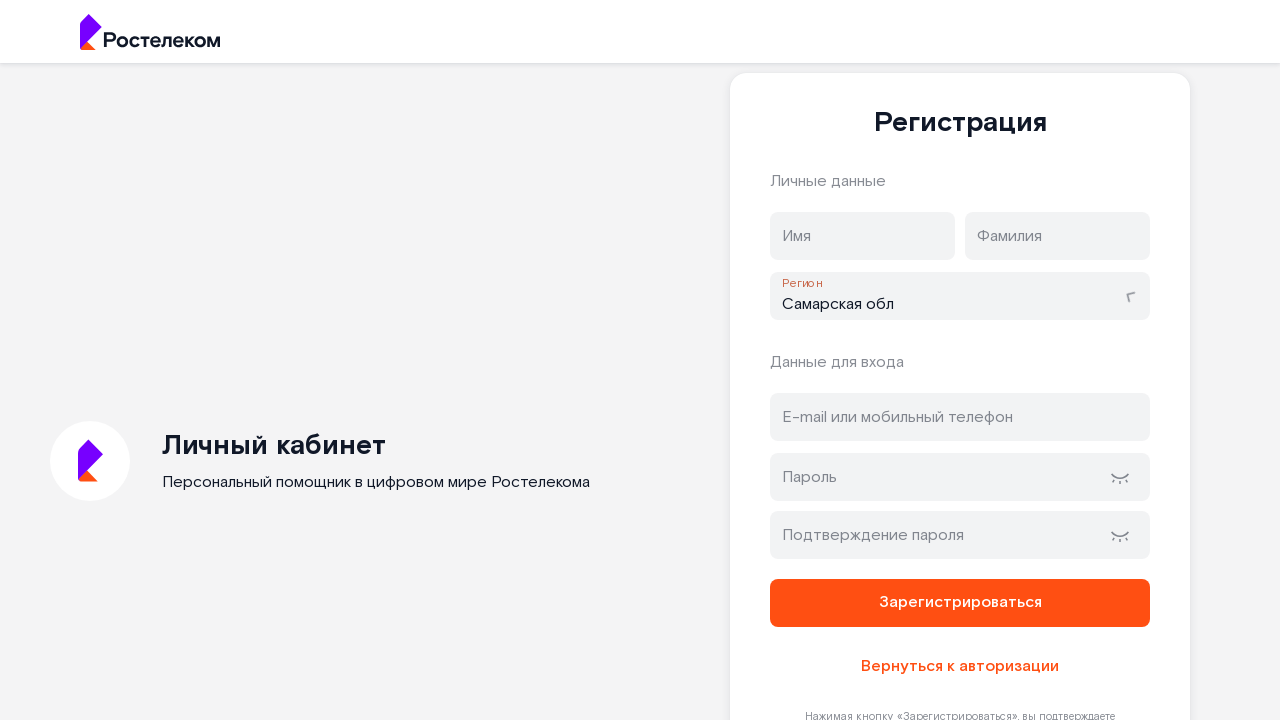

Entered 'Мария' in first name field on input[name='firstName']
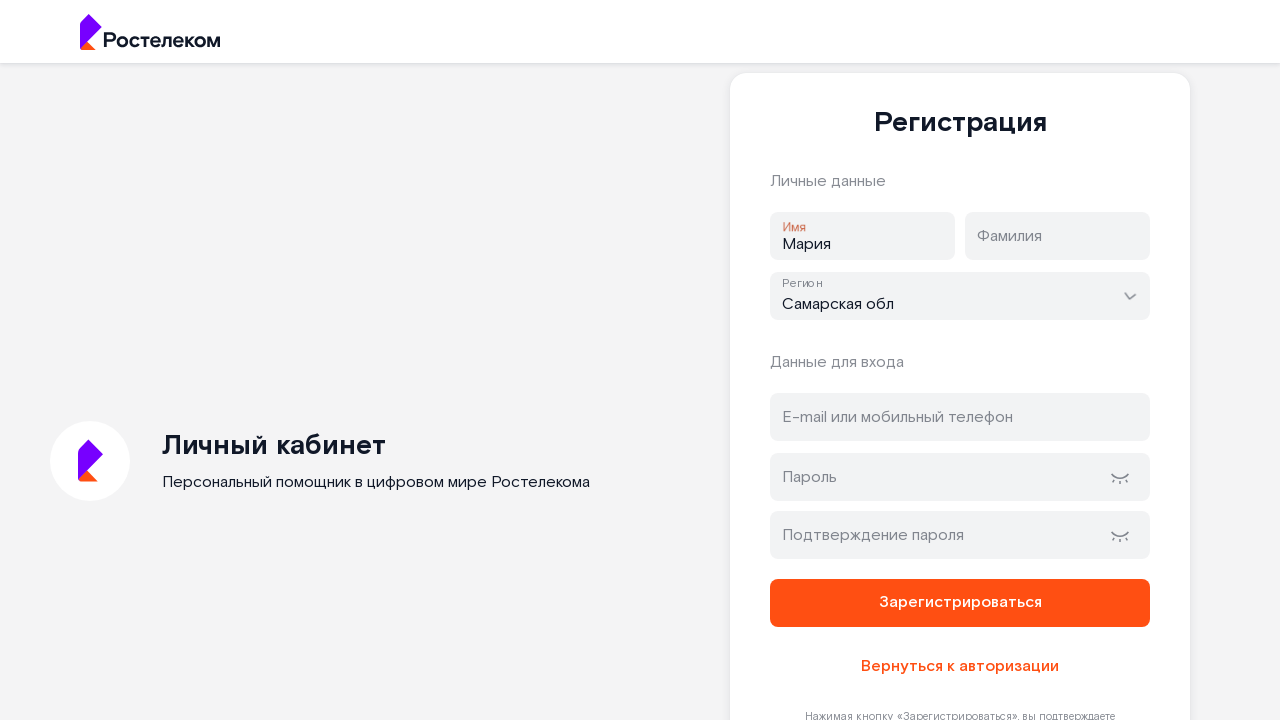

Entered 'Сидорова' in last name field on input[name='lastName']
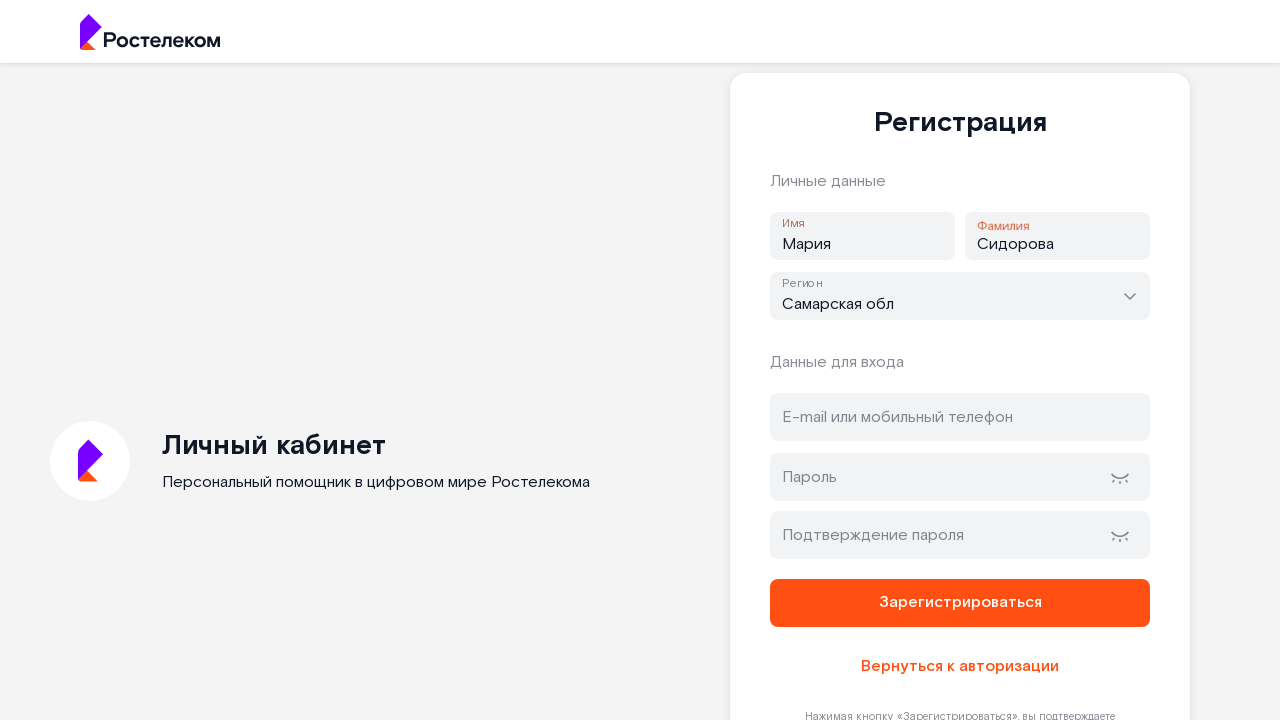

Entered 'mismatch_test@example.com' in email field on #address
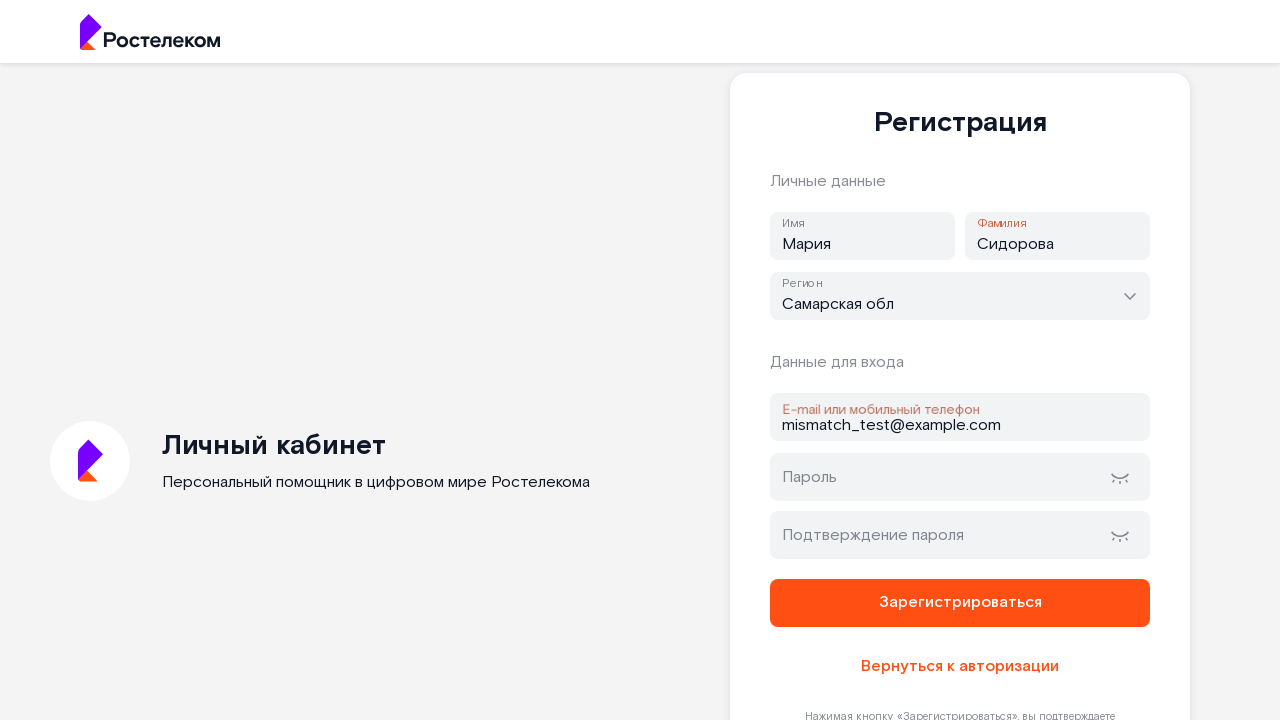

Entered 'Qwerty1234' in password field on #password
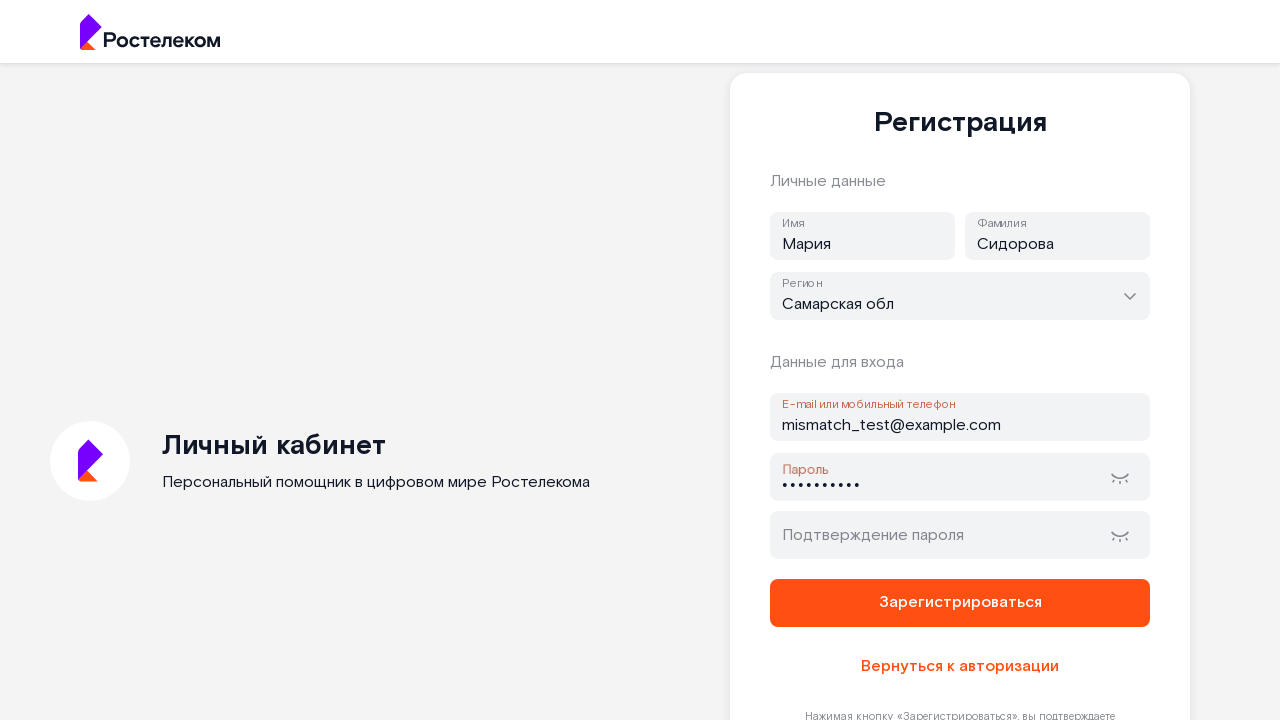

Entered 'Qwerty5678' in password confirmation field (mismatched password) on #password-confirm
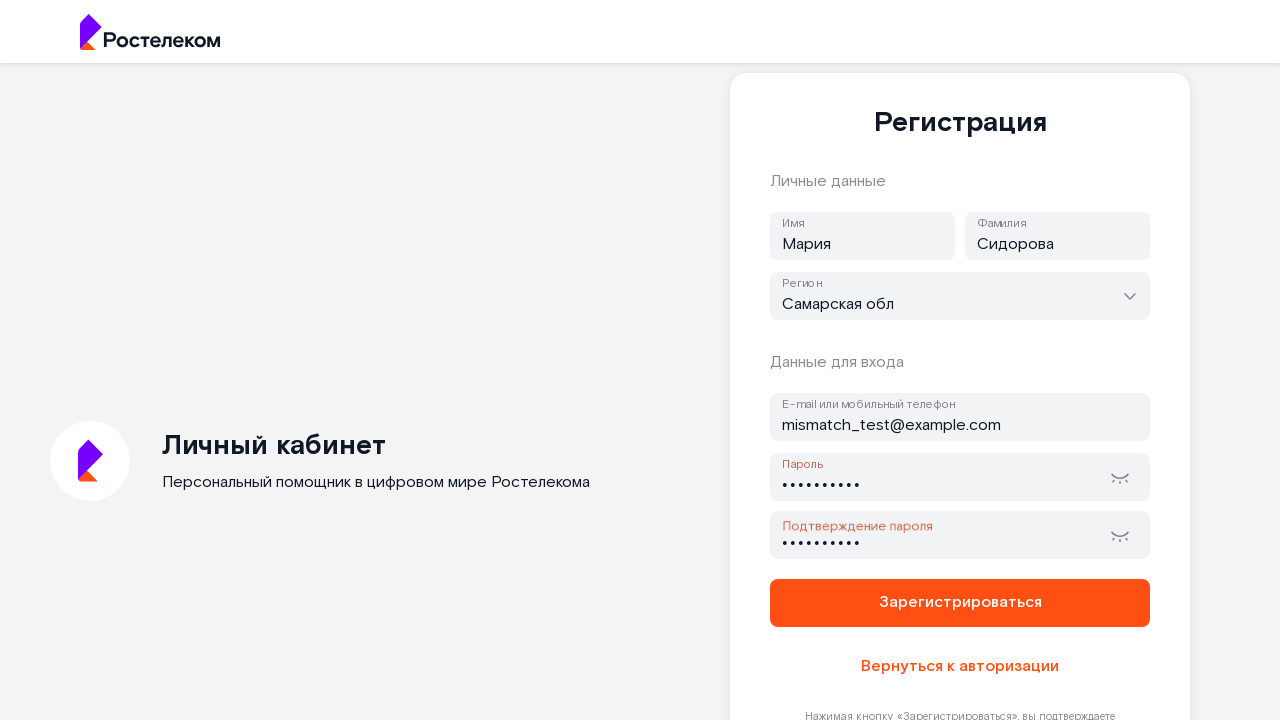

Clicked register button at (960, 603) on button[type='submit']
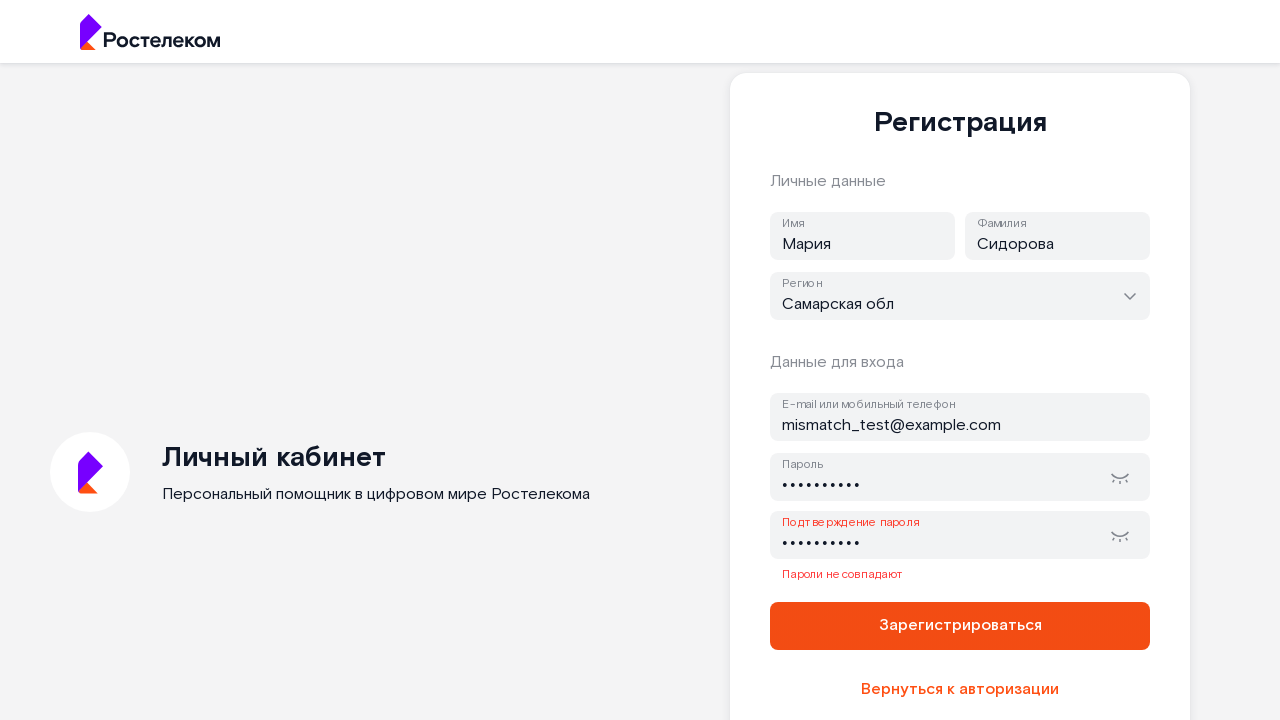

Password mismatch error message became visible
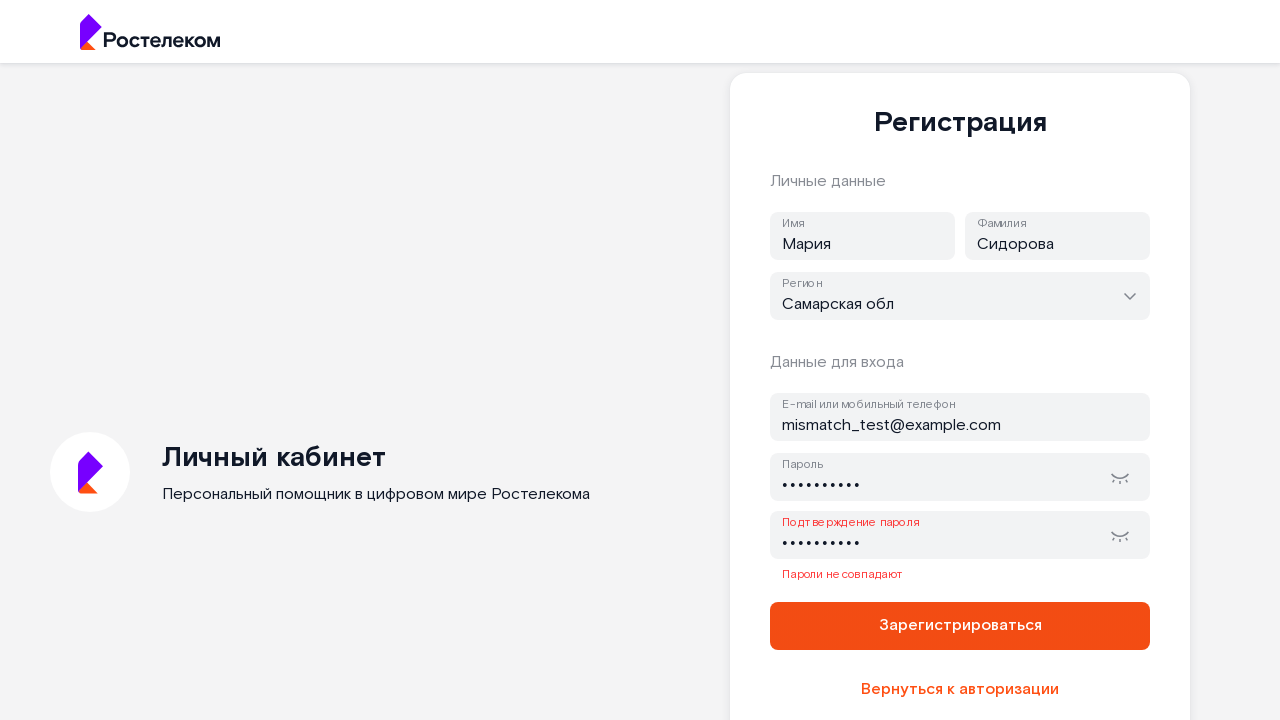

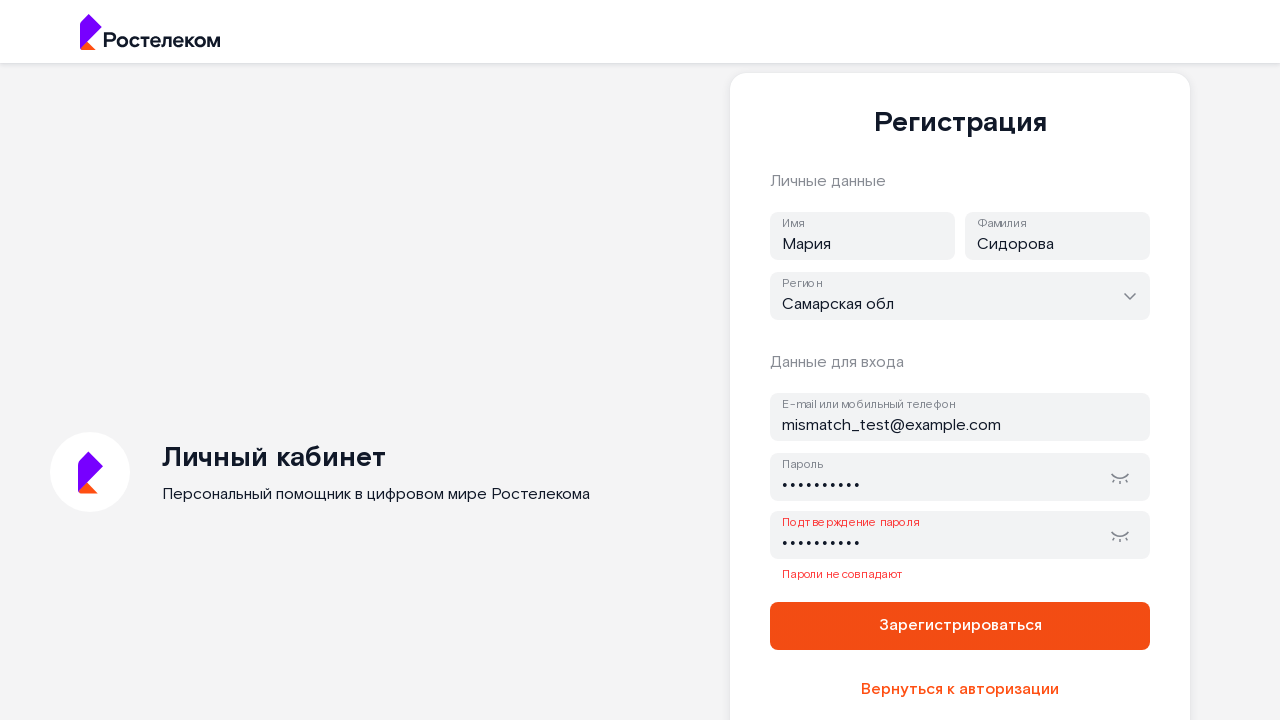